Navigates to Shopee Brazil homepage and verifies the page title contains "Shopee"

Starting URL: https://shopee.com.br/

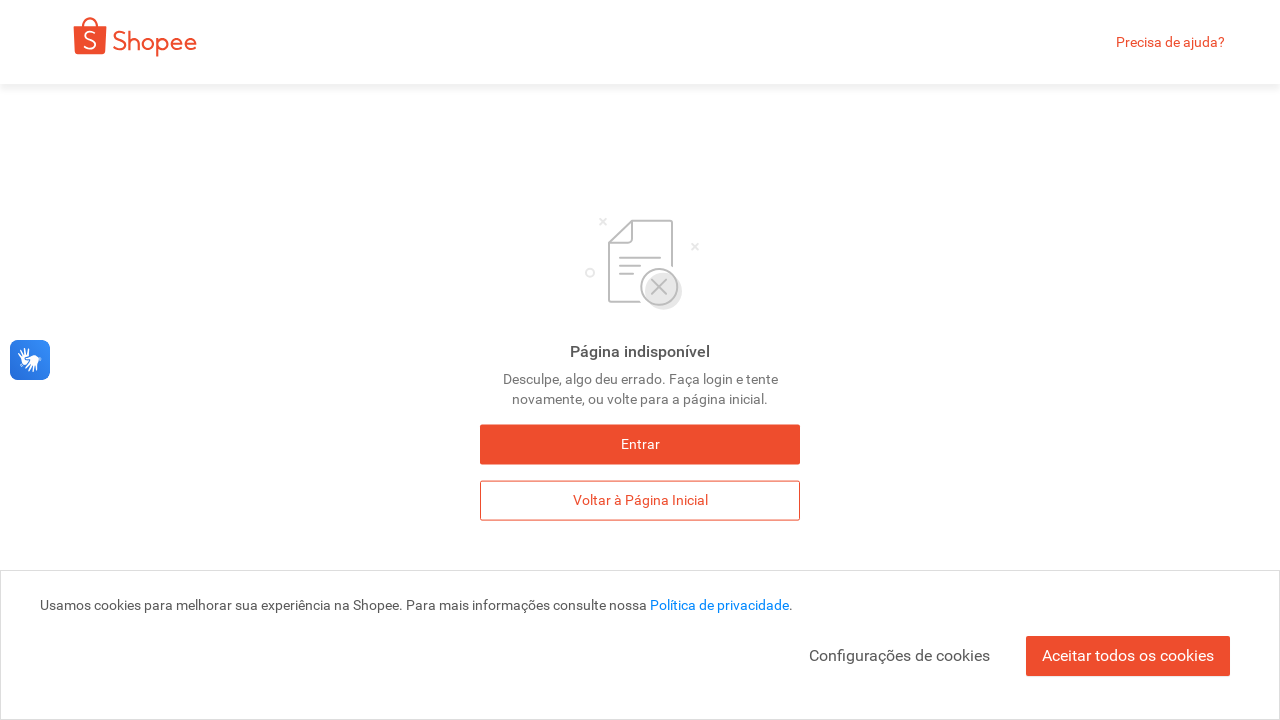

Navigated to Shopee Brazil homepage
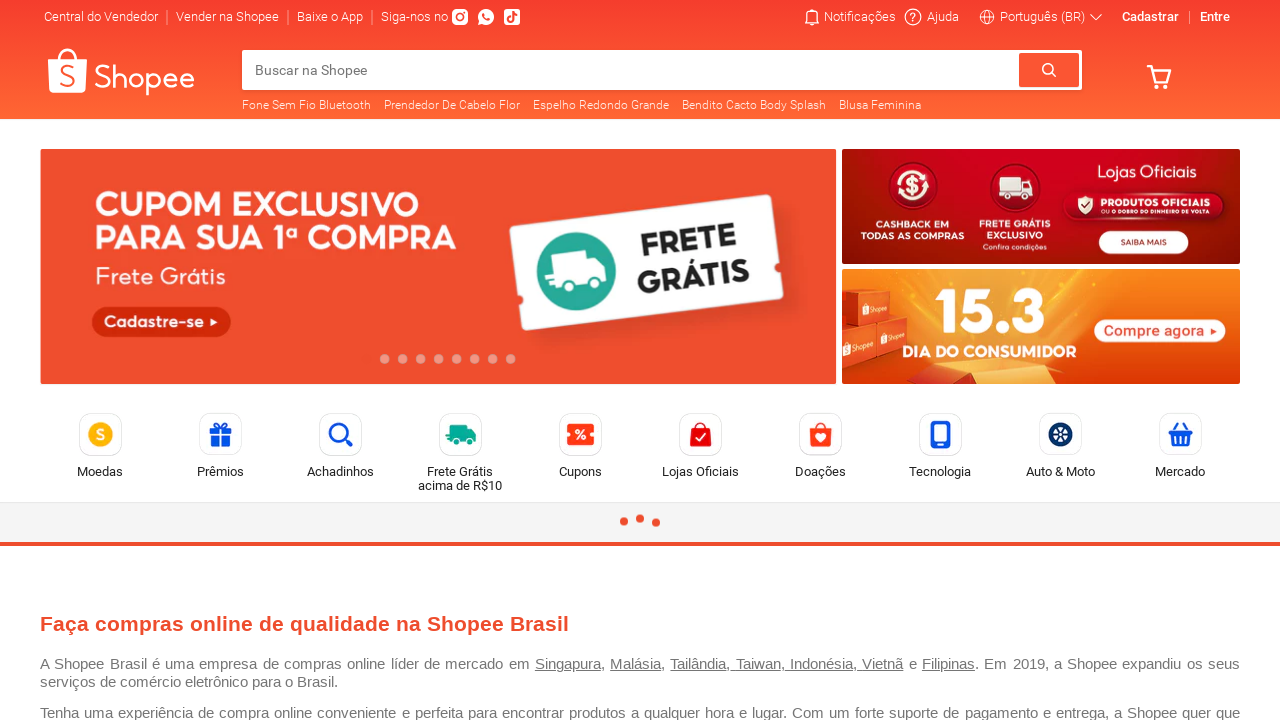

Verified page title contains 'Shopee'
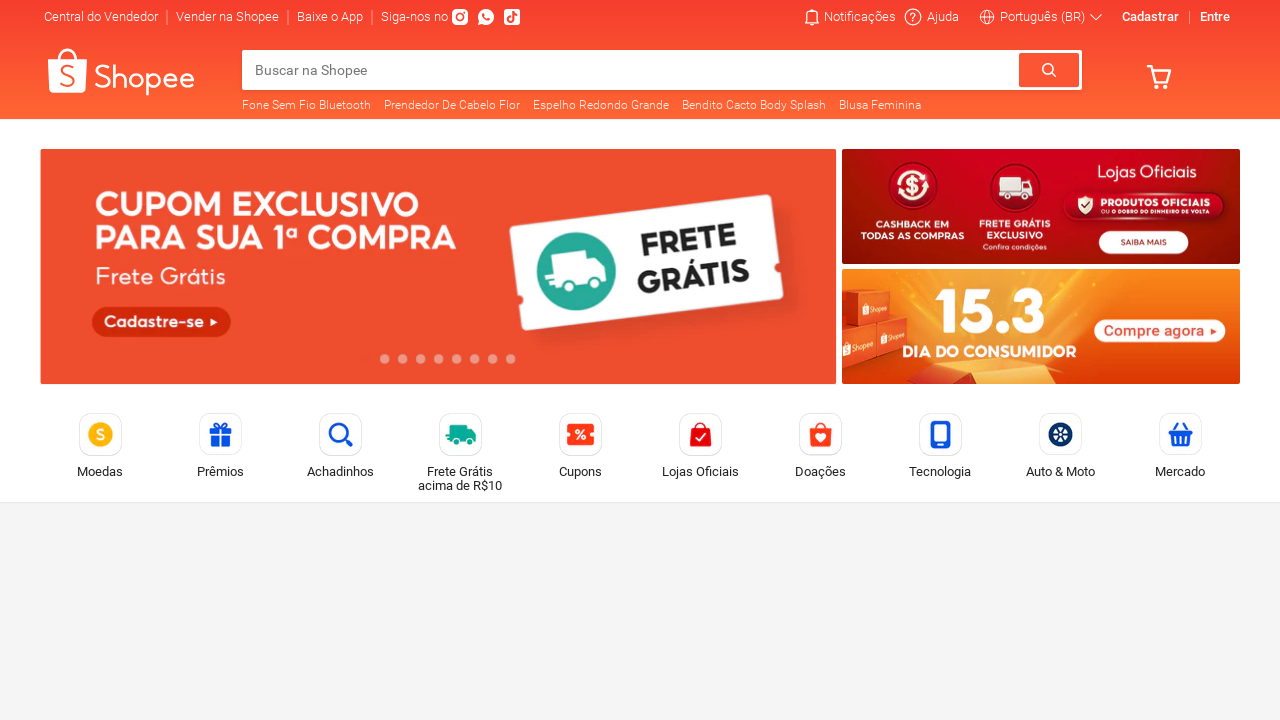

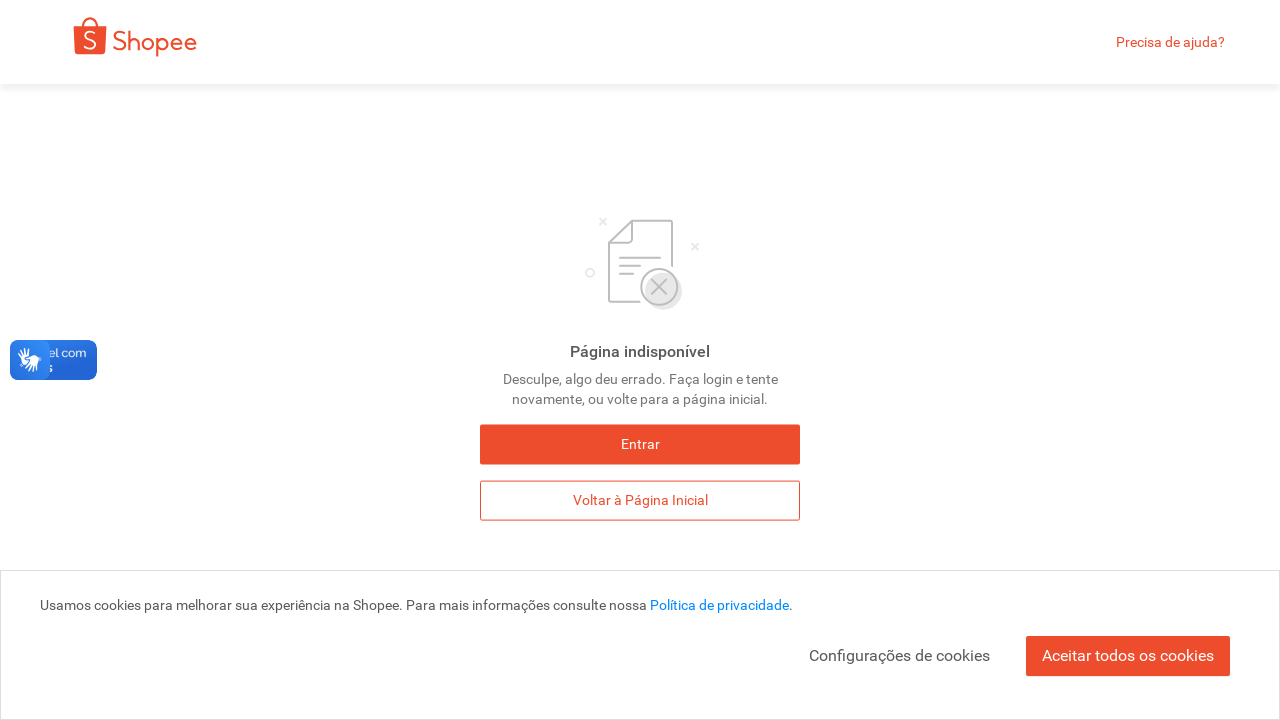